Tests a web form by filling in text fields, password field, textarea, selecting from dropdown, and submitting the form

Starting URL: https://www.selenium.dev/selenium/web/web-form.html

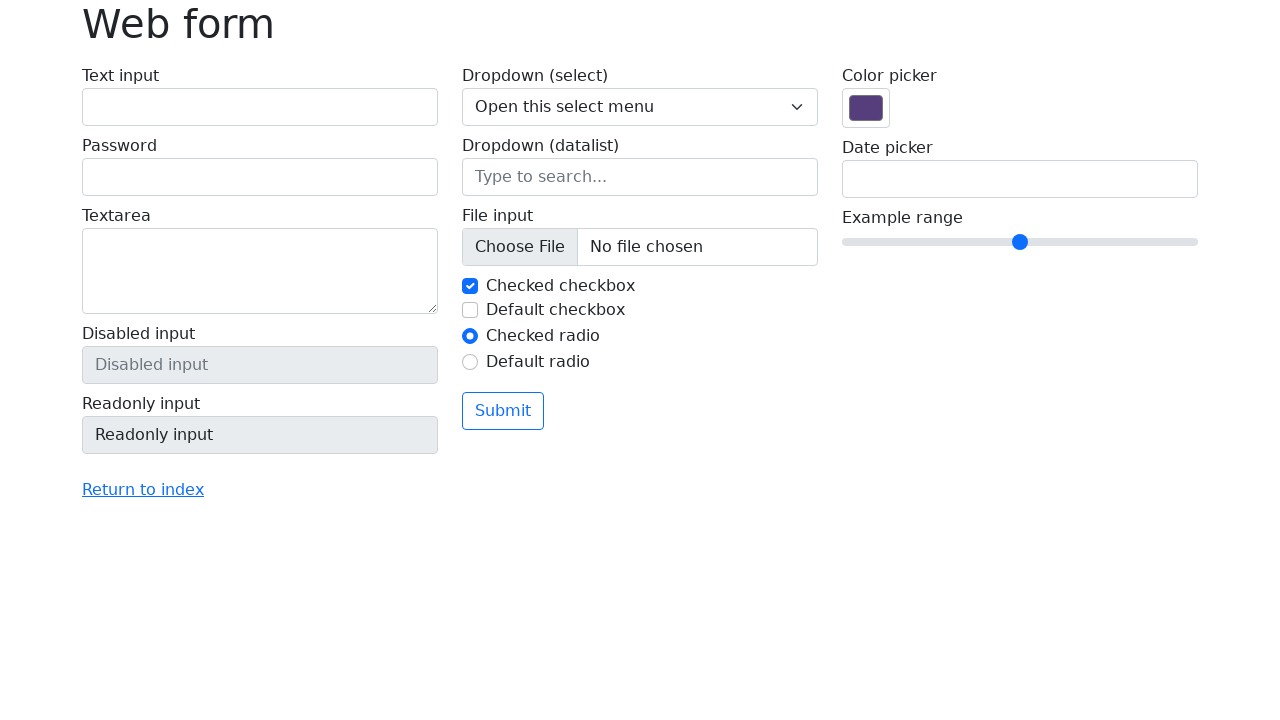

Filled text input field with 'Sample text input' on input[name='my-text']
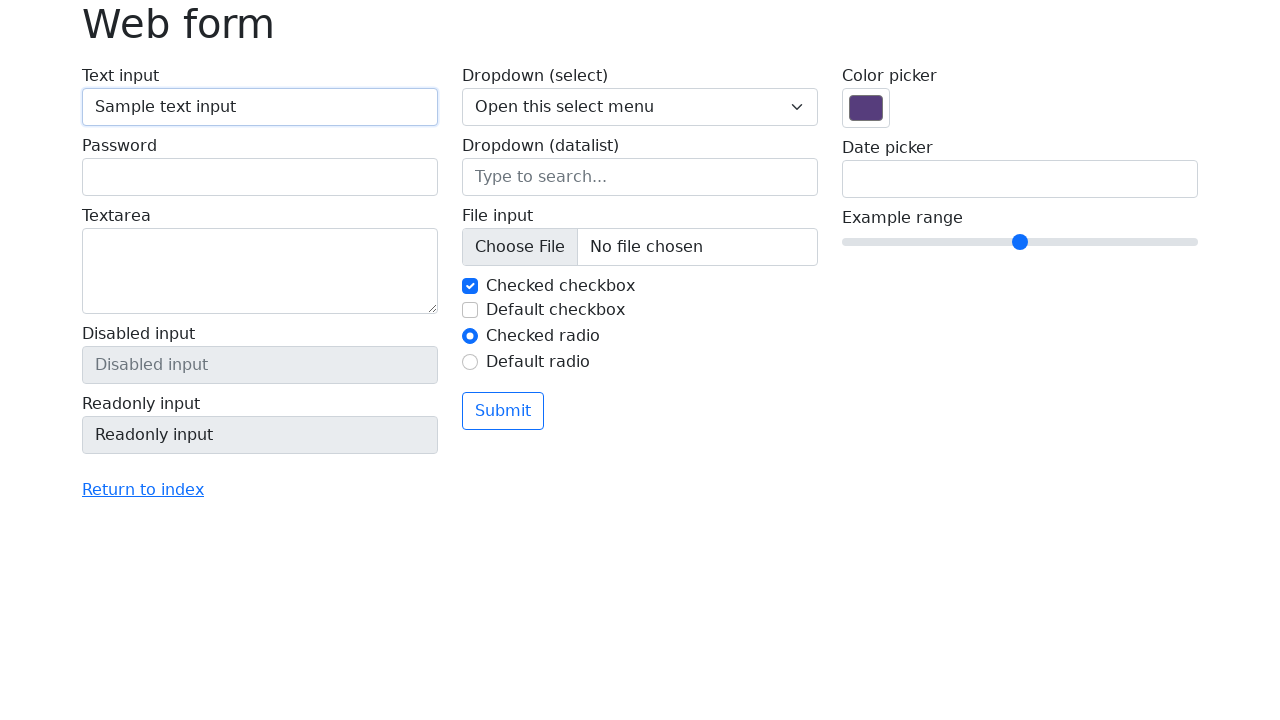

Filled password field with 'SecurePass123!' on input[name='my-password']
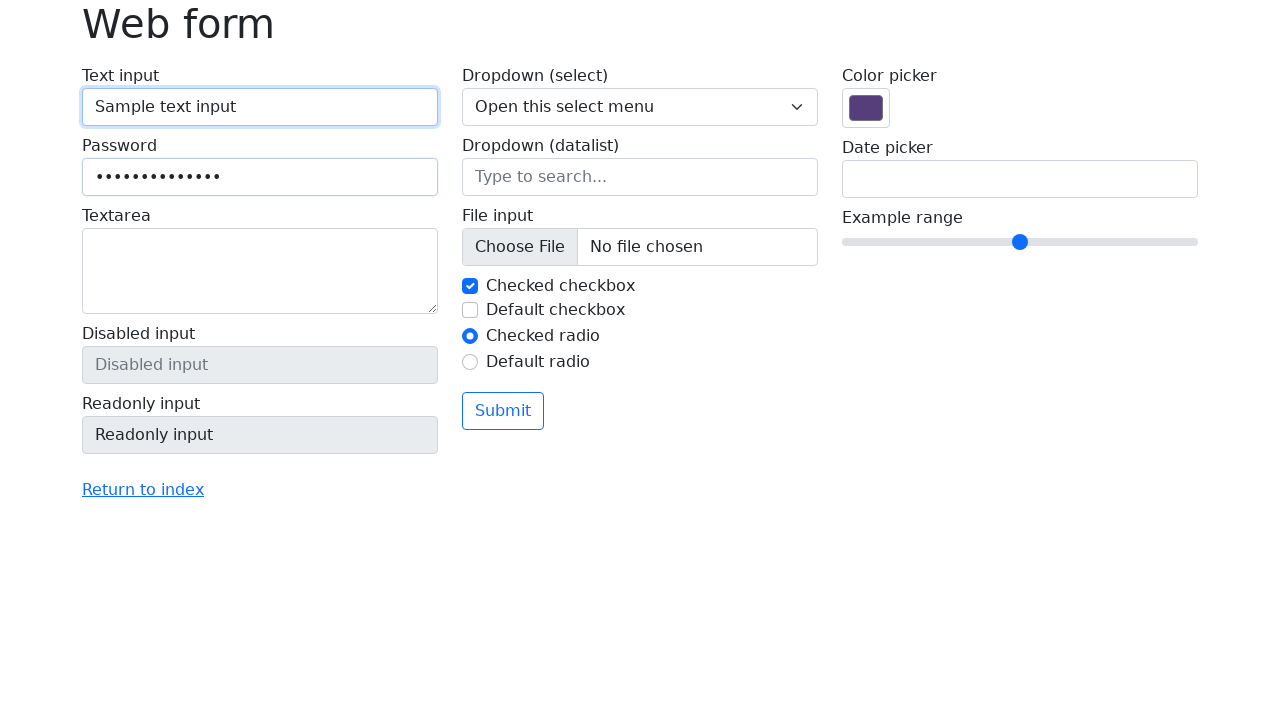

Filled textarea with 'This is a test message for the textarea field.' on textarea
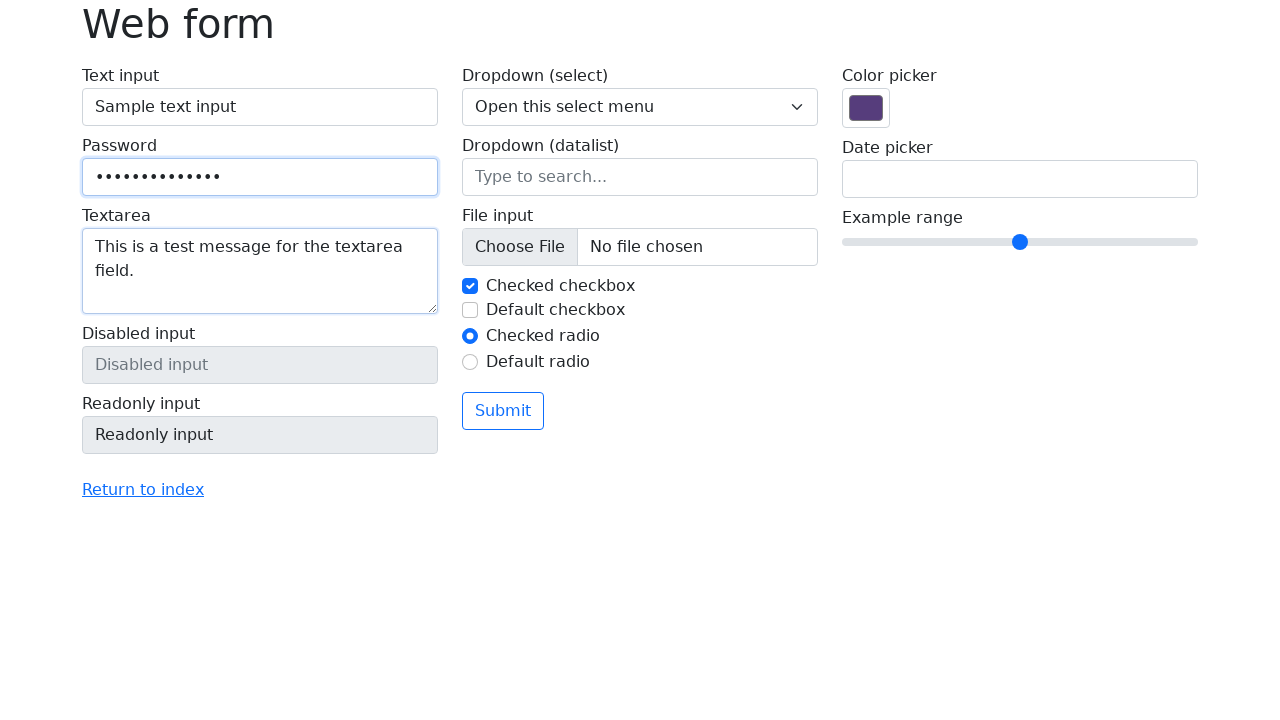

Selected 'Two' from dropdown menu on select[name='my-select']
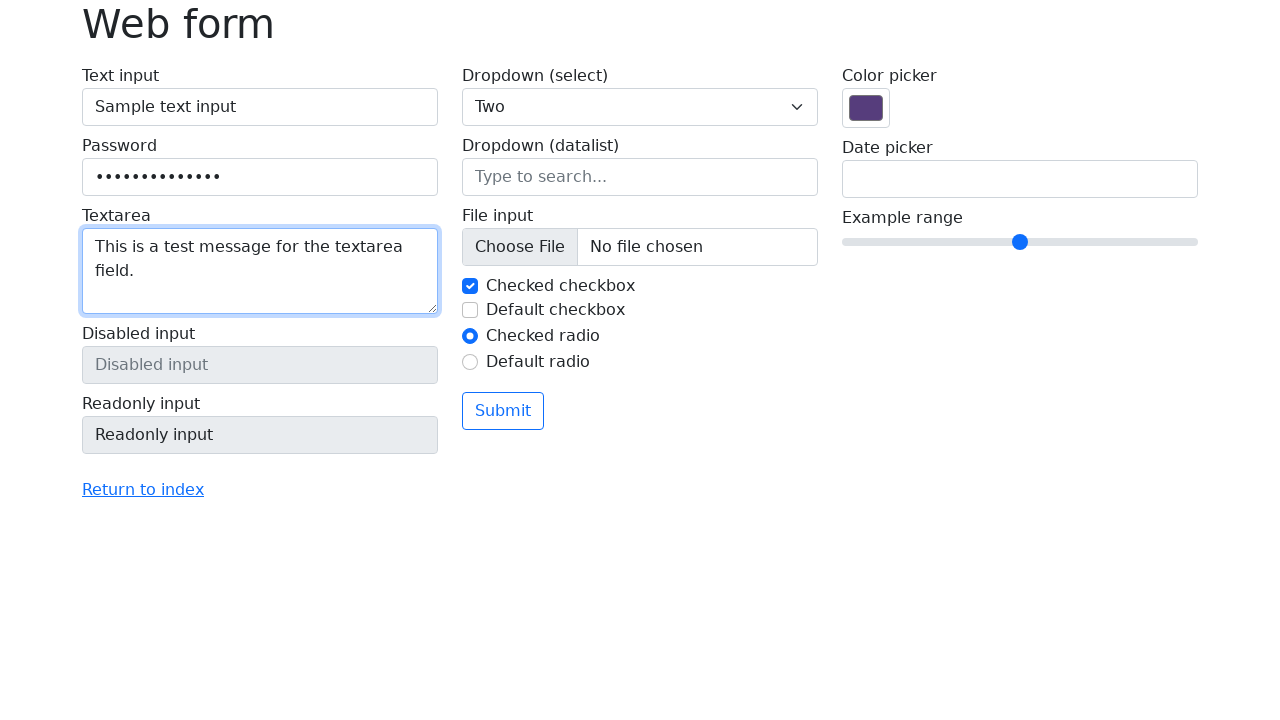

Clicked submit button to submit form at (503, 411) on button[type='submit']
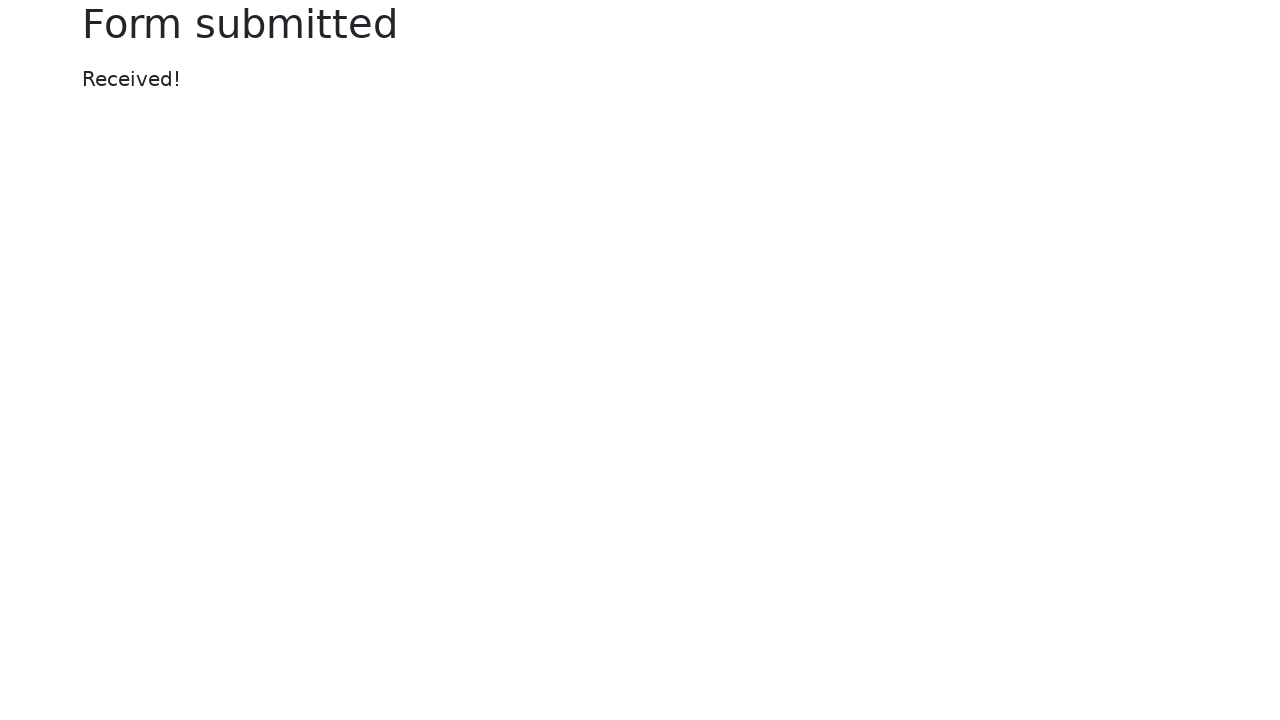

Result page loaded successfully
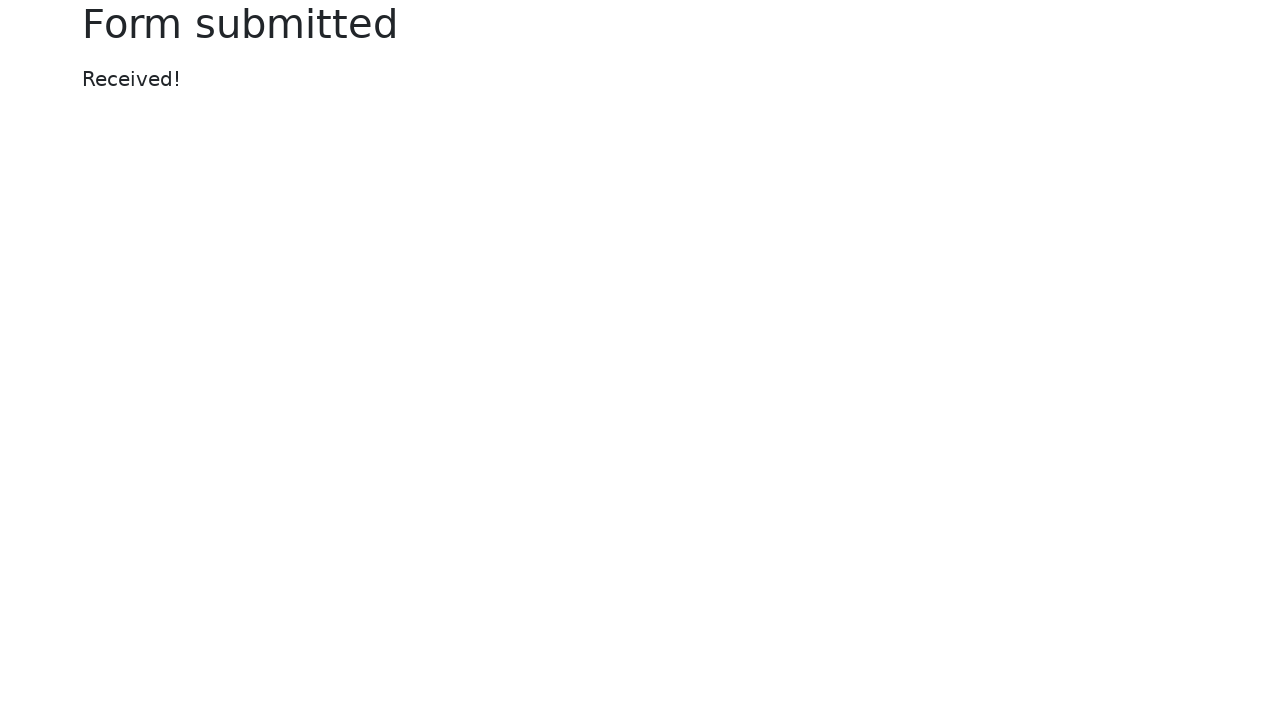

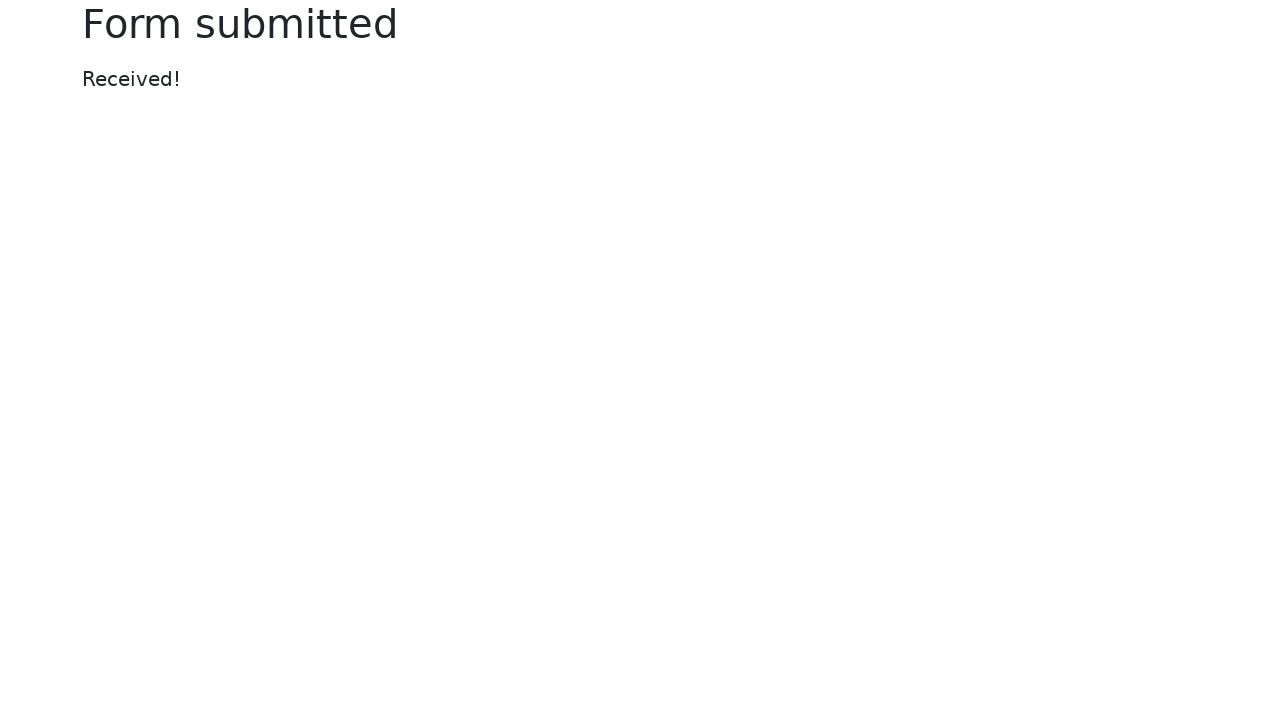